Tests toggling a todo item's completed state and verifying the count updates

Starting URL: https://todomvc.com/examples/react/dist/

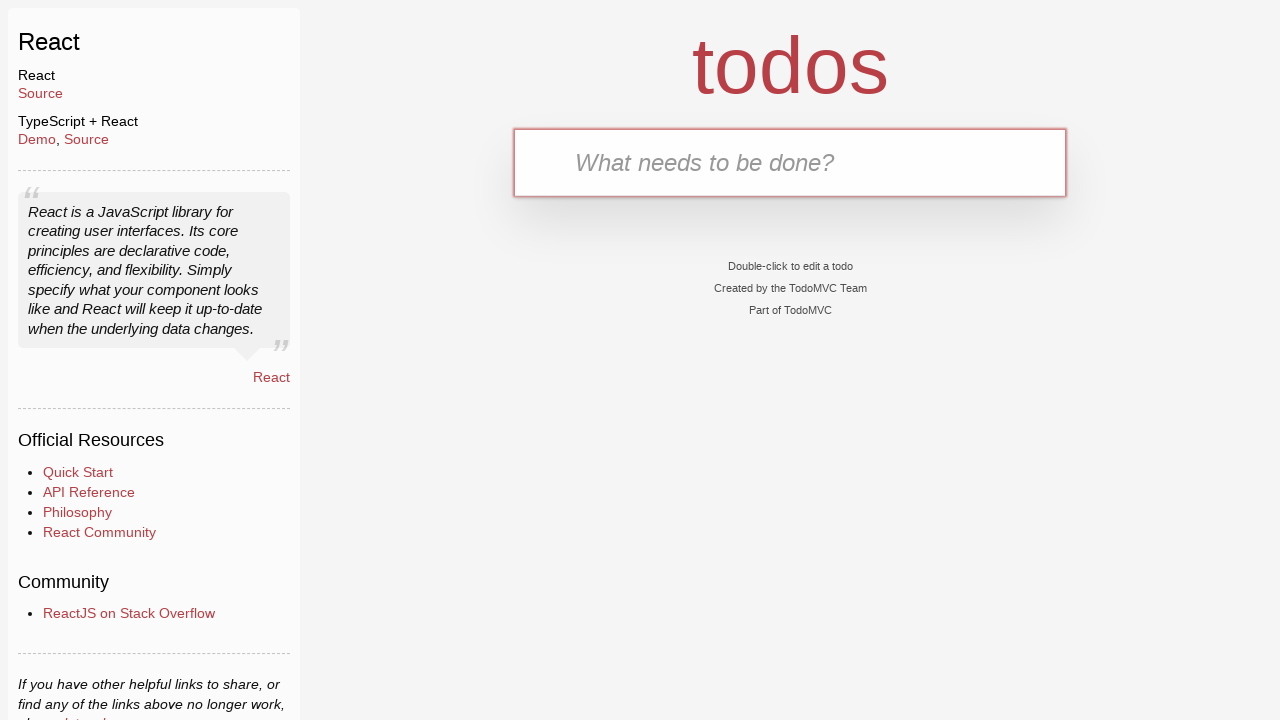

Waited for new todo input field to load
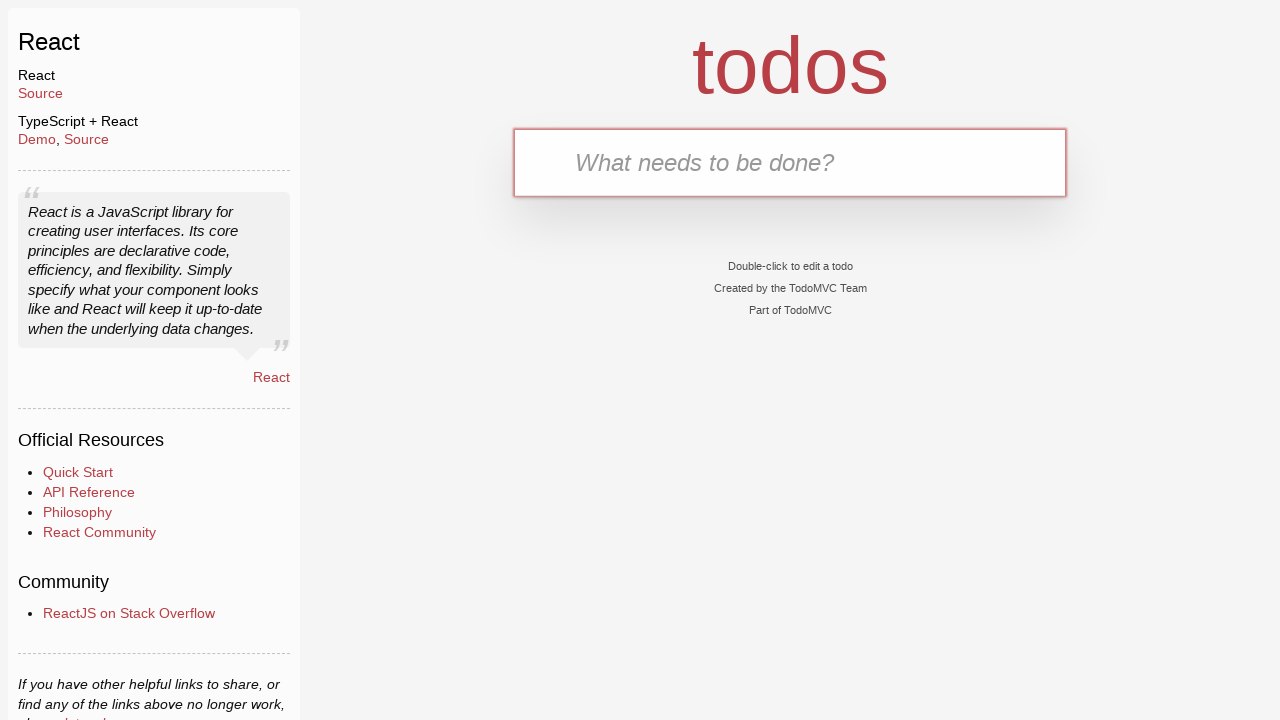

Filled new todo input with 'aaa' on input.new-todo
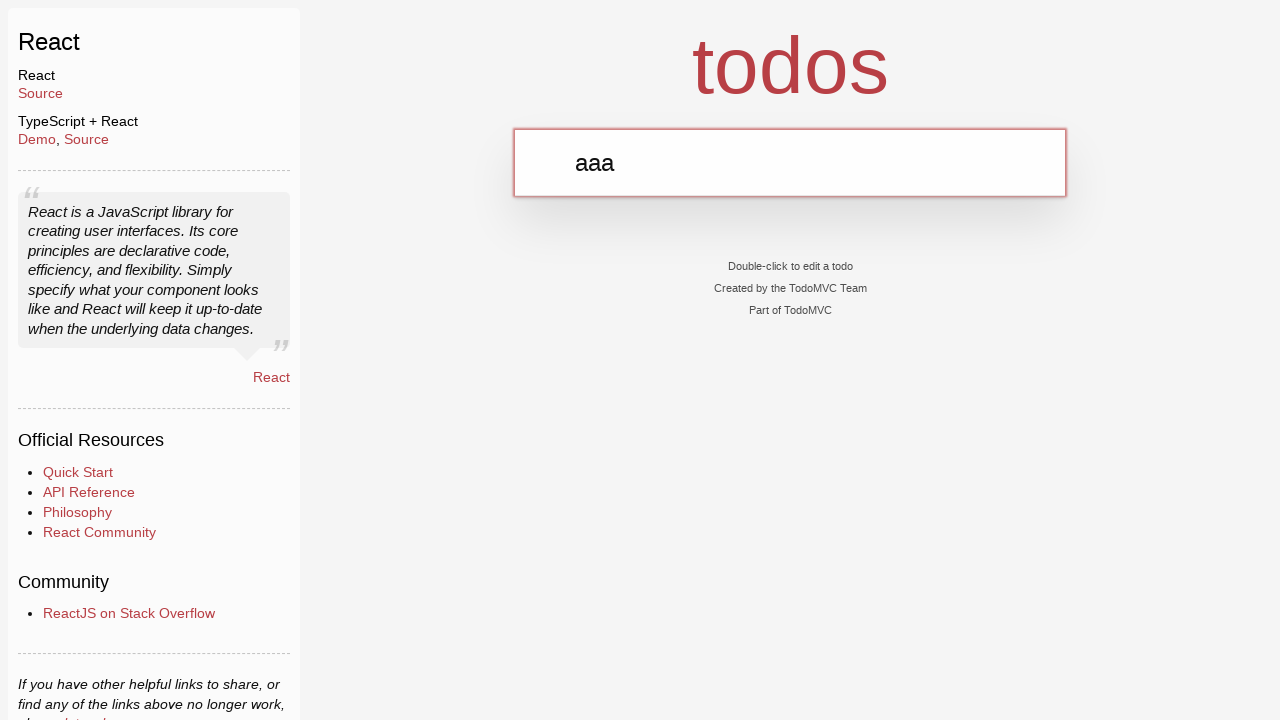

Pressed Enter to create the todo item on input.new-todo
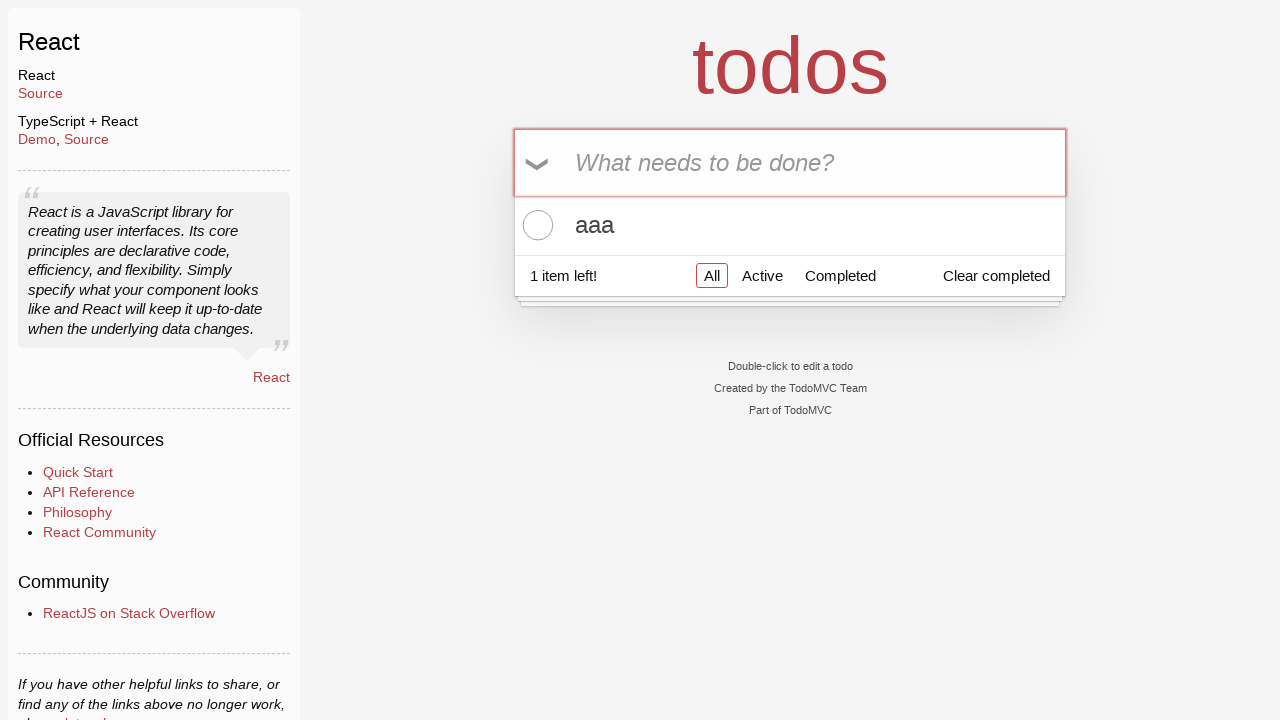

Clicked checkbox to toggle todo item as completed at (535, 225) on xpath=//label[contains(text(), 'aaa')]/../input[@class='toggle']
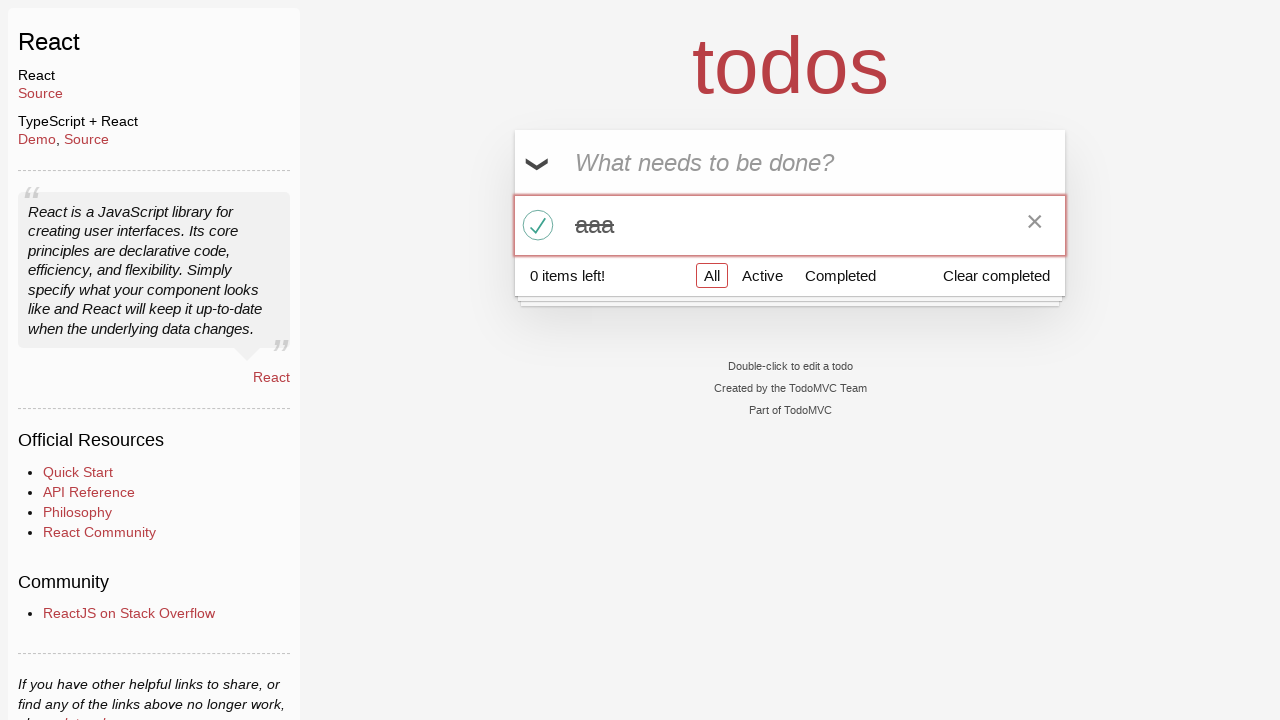

Clicked checkbox to toggle todo item back to incomplete at (535, 225) on xpath=//label[contains(text(), 'aaa')]/../input[@class='toggle']
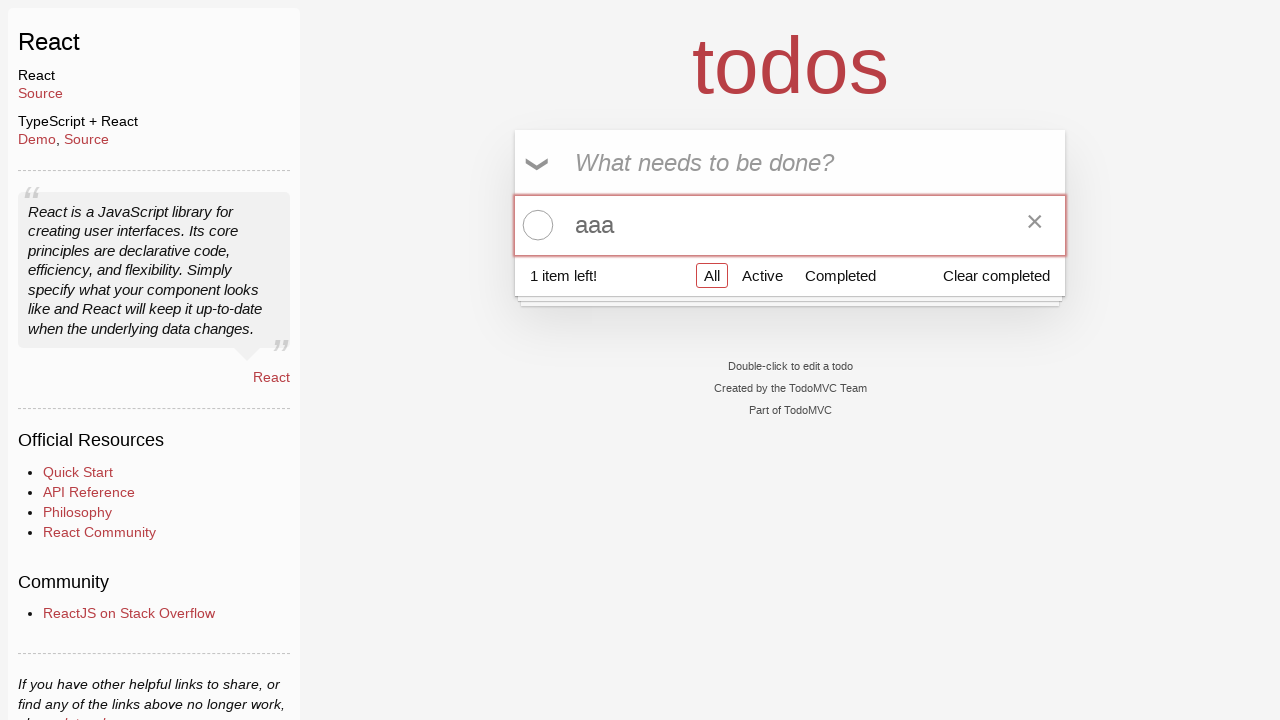

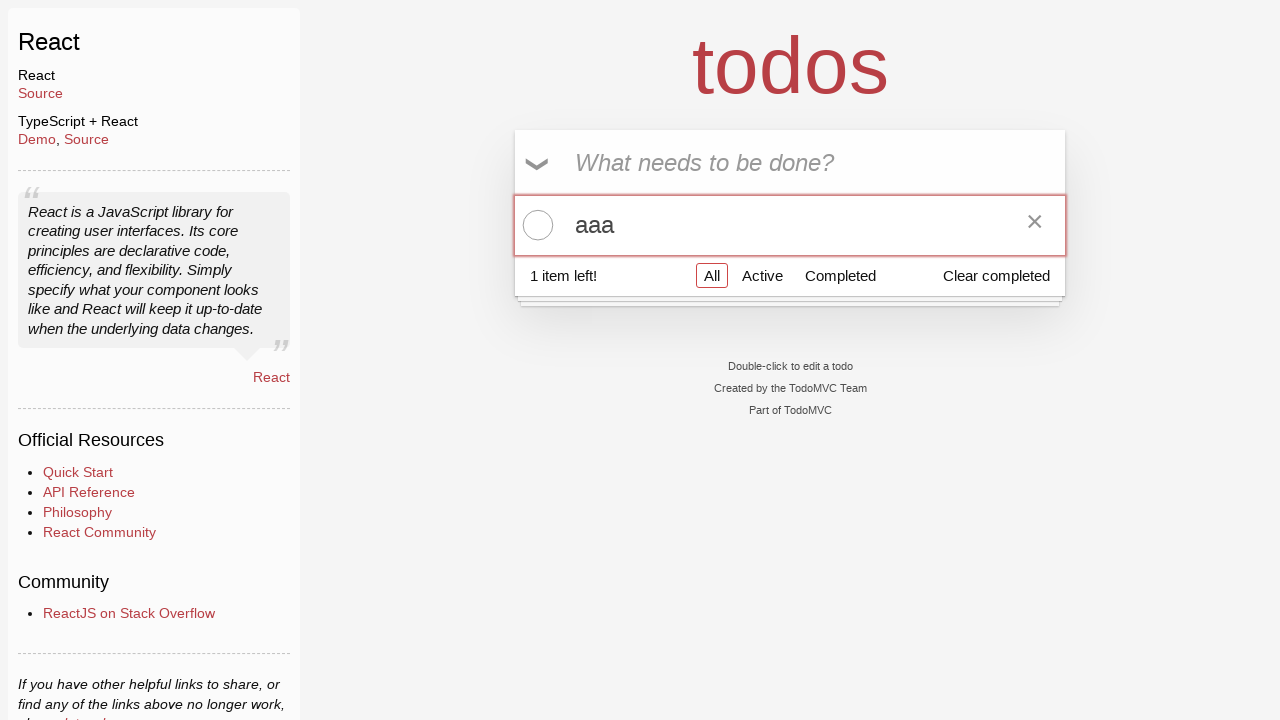